Finds a select dropdown element and manually iterates through options to select the one with text "2".

Starting URL: http://getbootstrap.com/css/

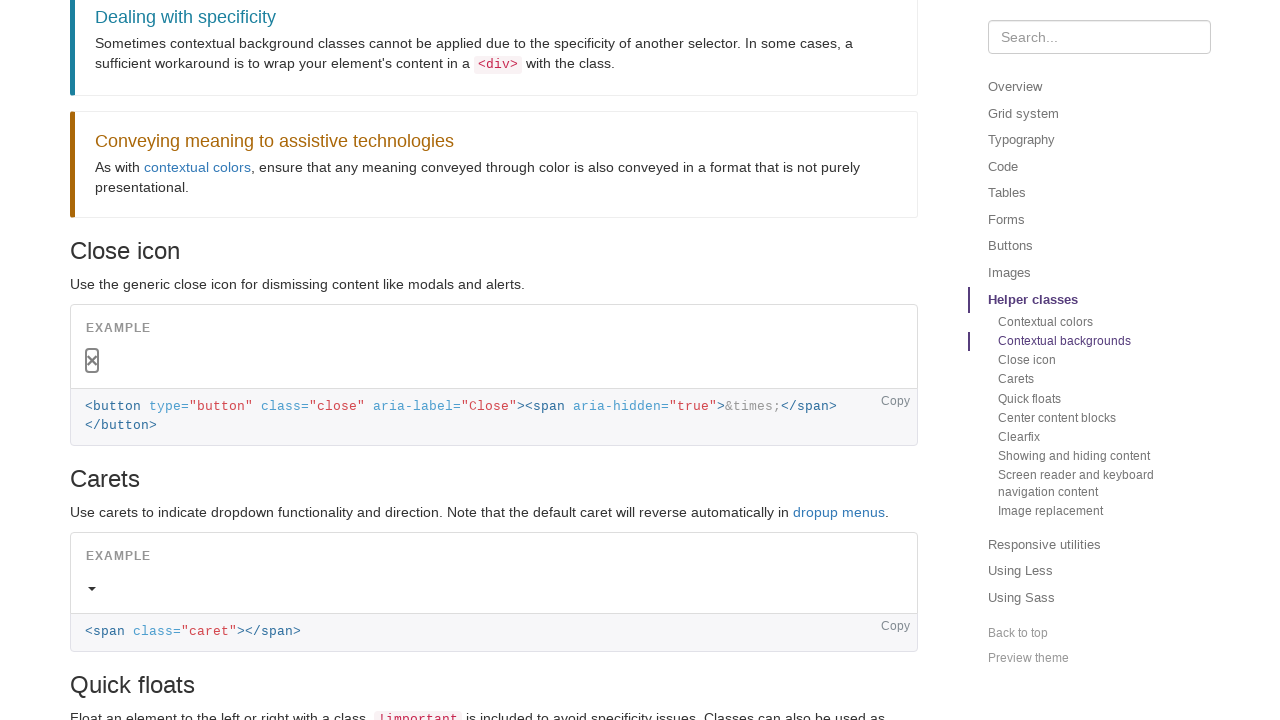

Navigated to http://getbootstrap.com/css/
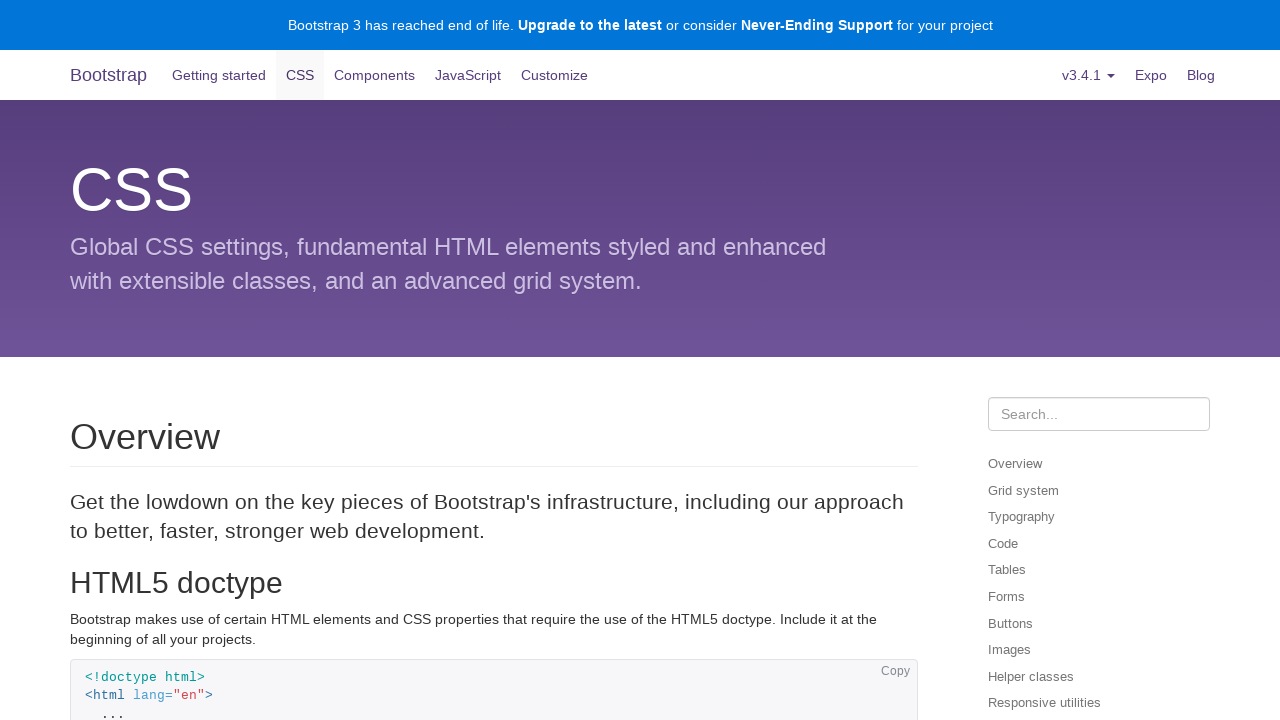

Select dropdown element loaded
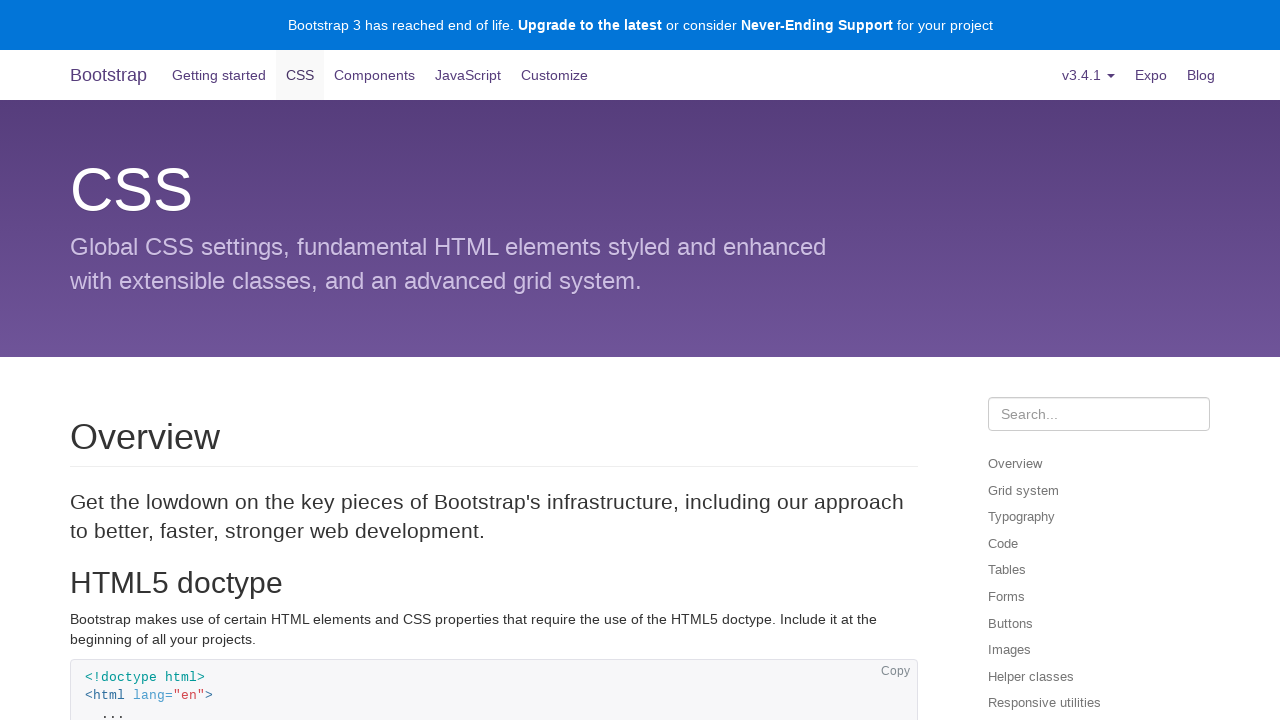

Selected option with text '2' from dropdown on select
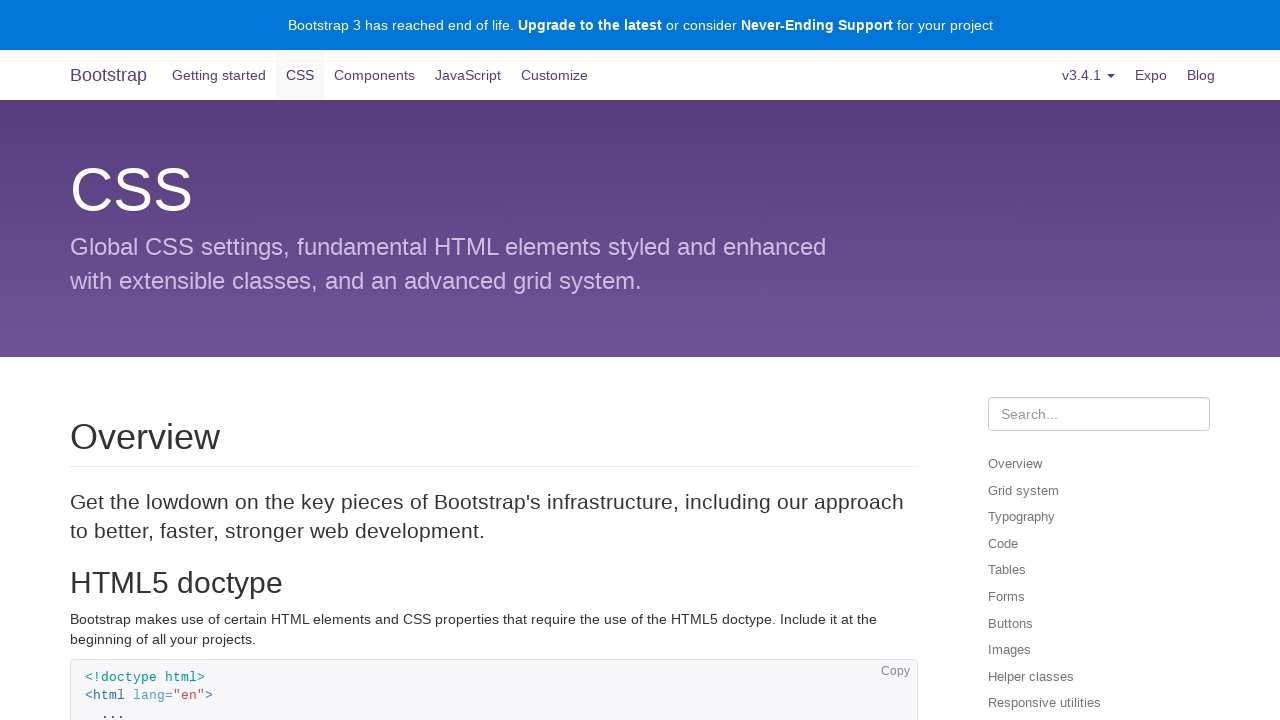

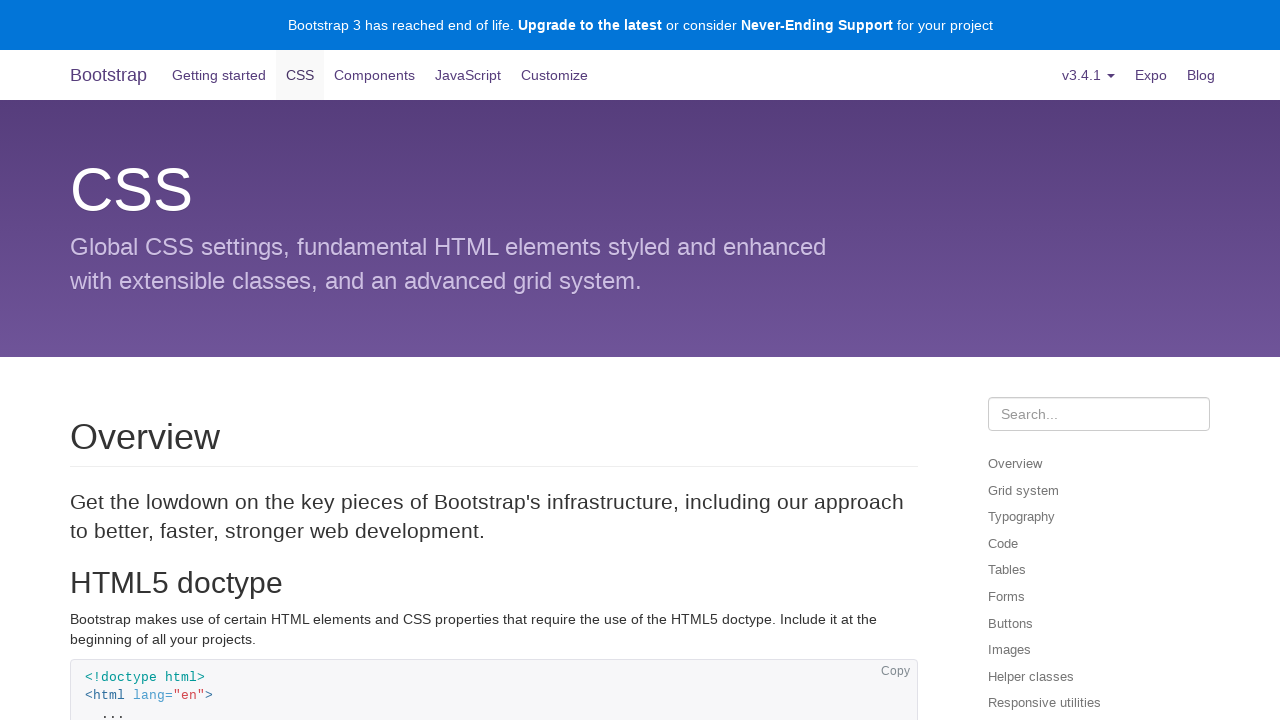